Navigates to a sign-up page and verifies that the main heading is present and clickable by clicking on it.

Starting URL: https://platform.labelyourdata.com/sign-up

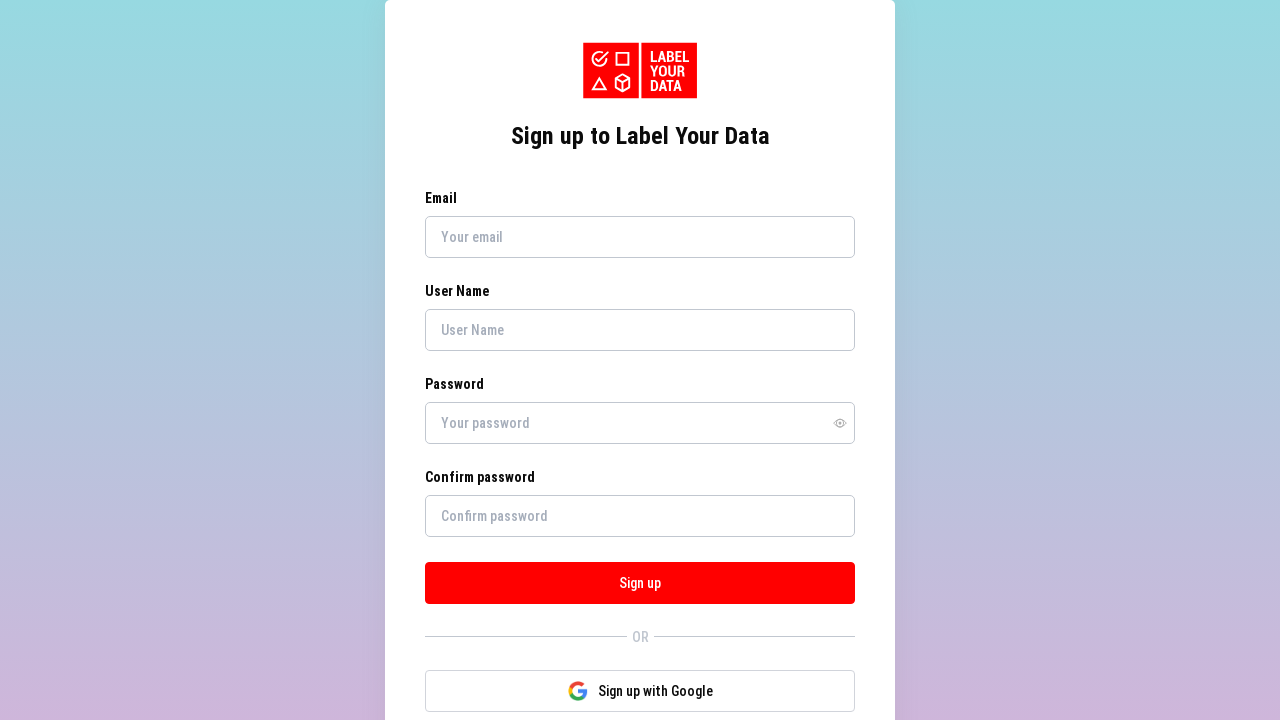

Navigated to sign-up page
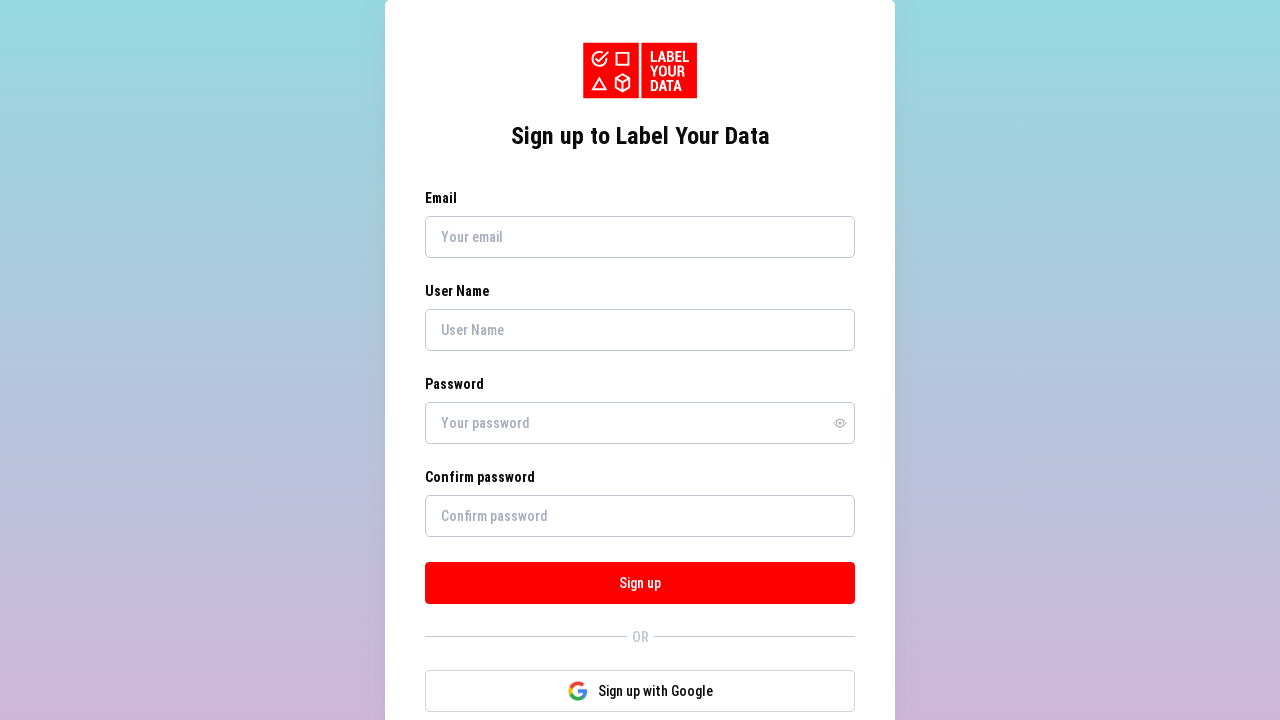

Clicked on 'Sign up to Label Your Data' heading to verify it is present and clickable at (640, 136) on internal:role=heading[name="Sign up to Label Your Data"i]
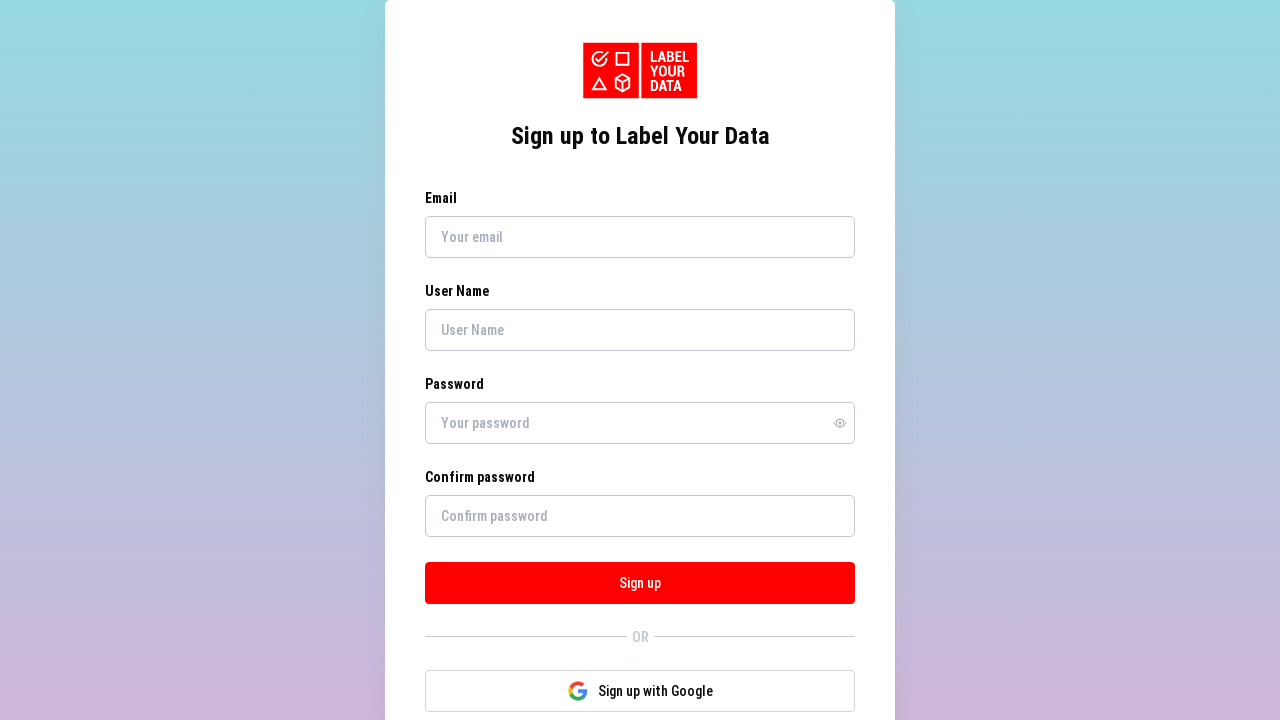

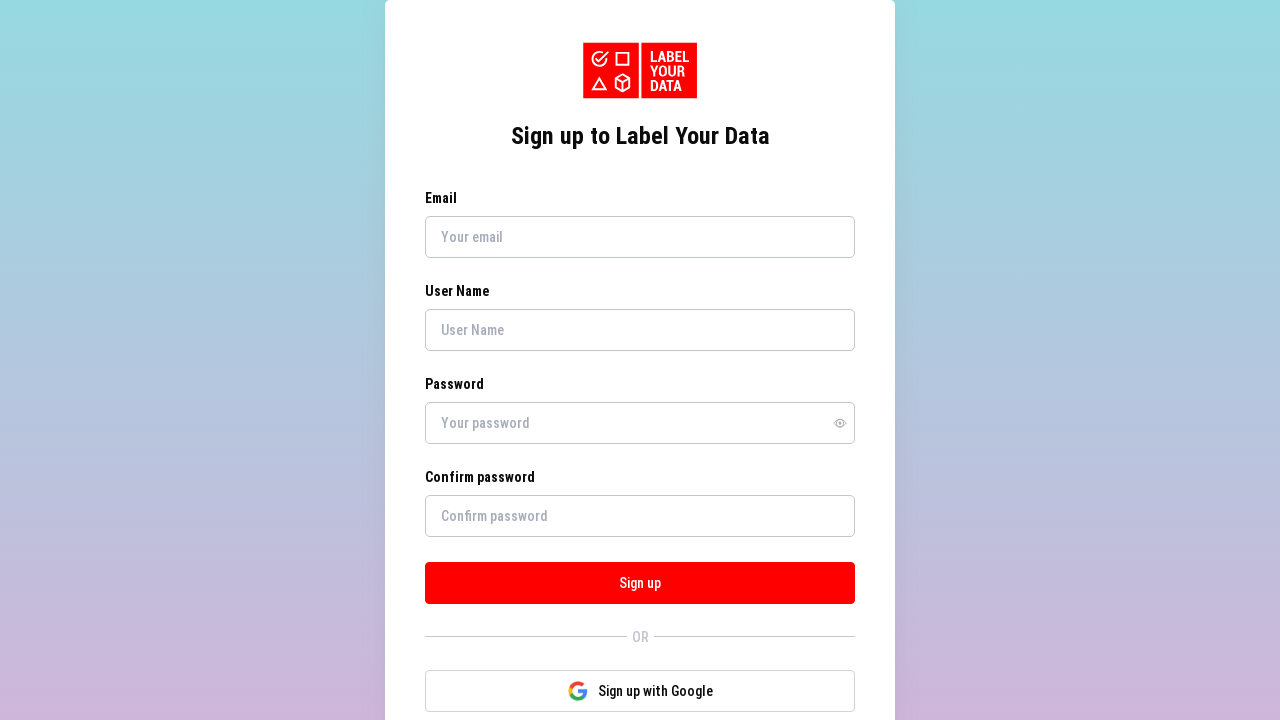